Navigates to the Chitose Institute of Science and Technology access information page and verifies that the bus schedule PDF download link is present

Starting URL: https://www.chitose.ac.jp/info/access

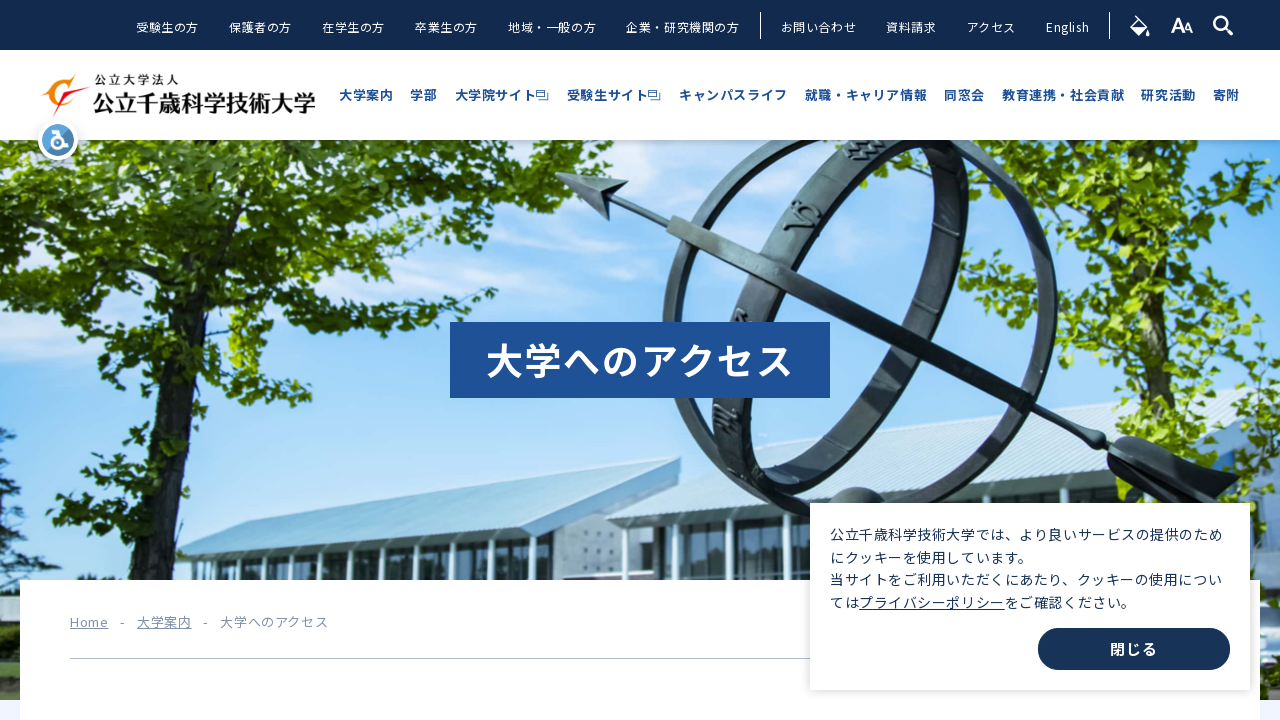

Navigated to Chitose Institute of Science and Technology access information page
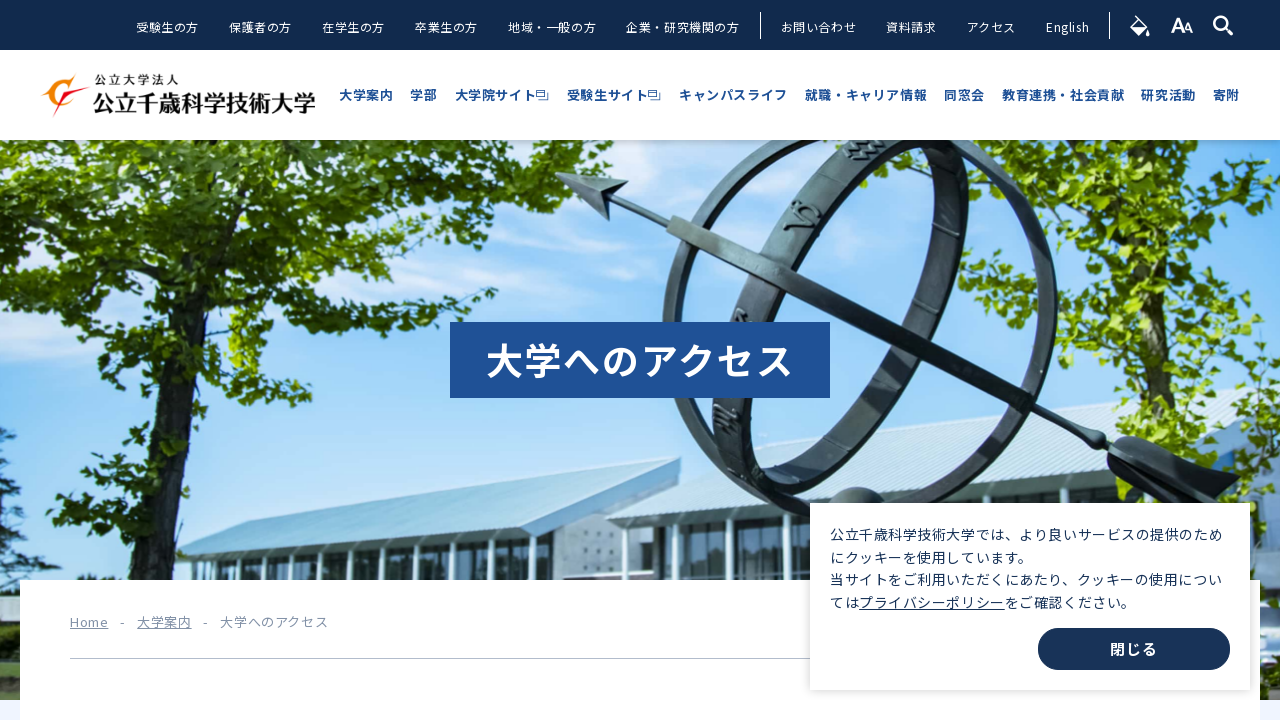

Bus schedule PDF download link is visible
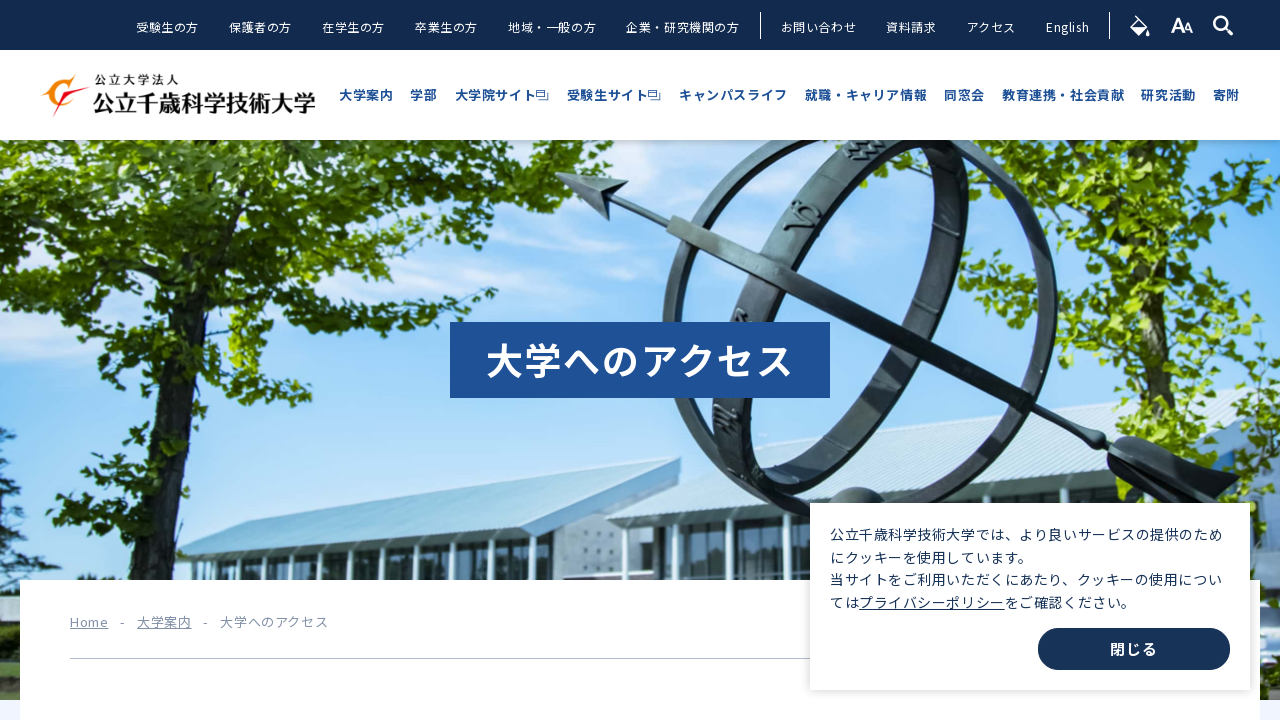

Retrieved href attribute from PDF link
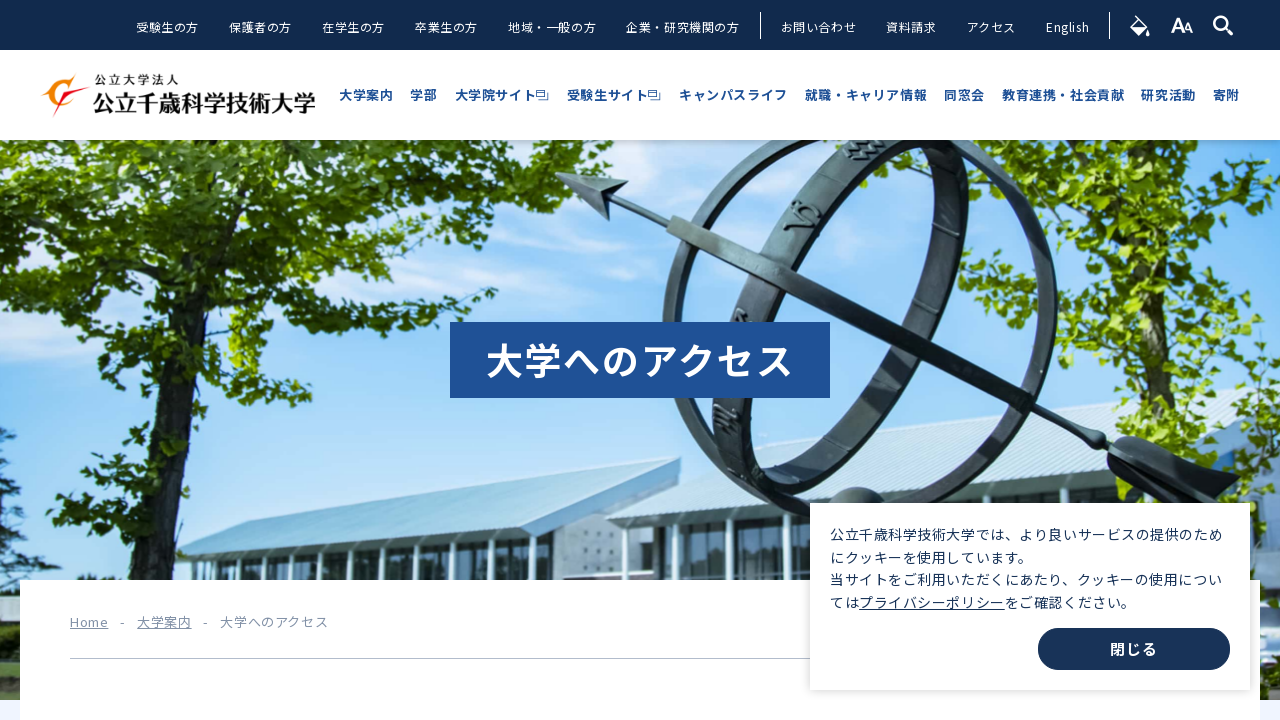

Verified that PDF link has a valid href attribute
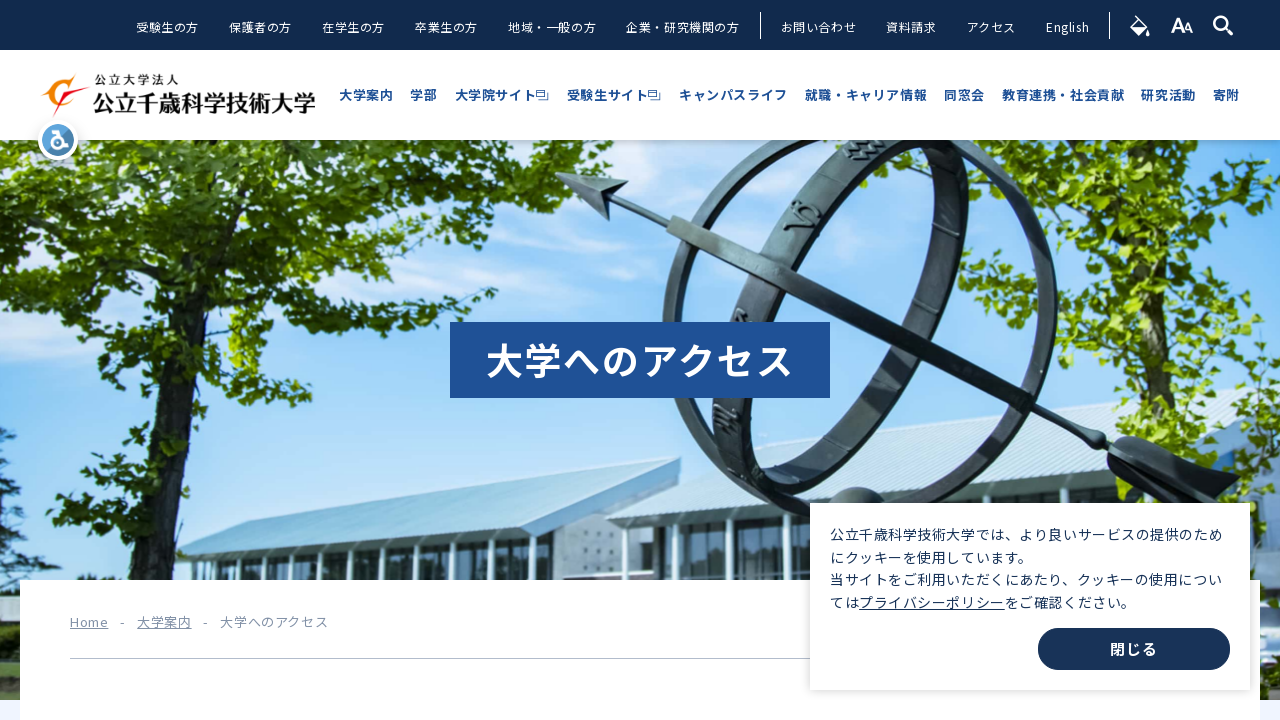

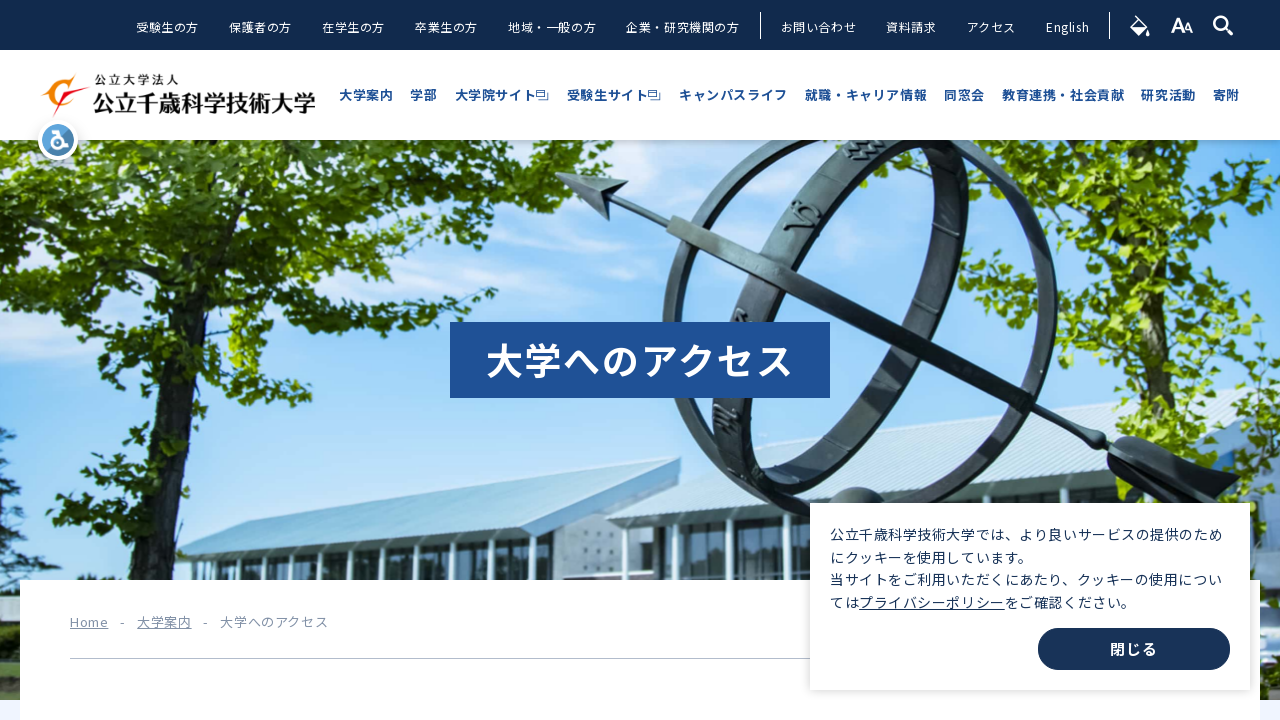